Navigates to OpenCart login page and fills the email field to demonstrate implicit wait functionality

Starting URL: https://naveenautomationlabs.com/opencart/index.php?route=account/login

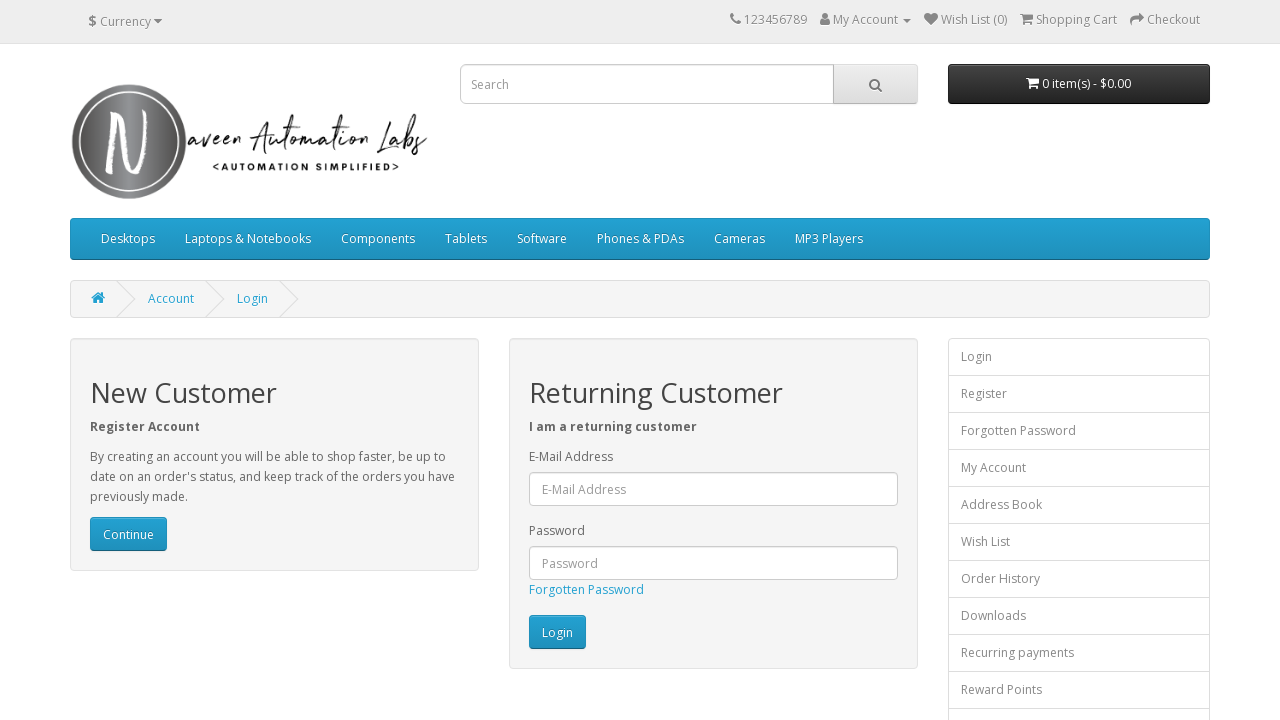

Filled email field with 'naveen@gmail.com' on OpenCart login page on #input-email
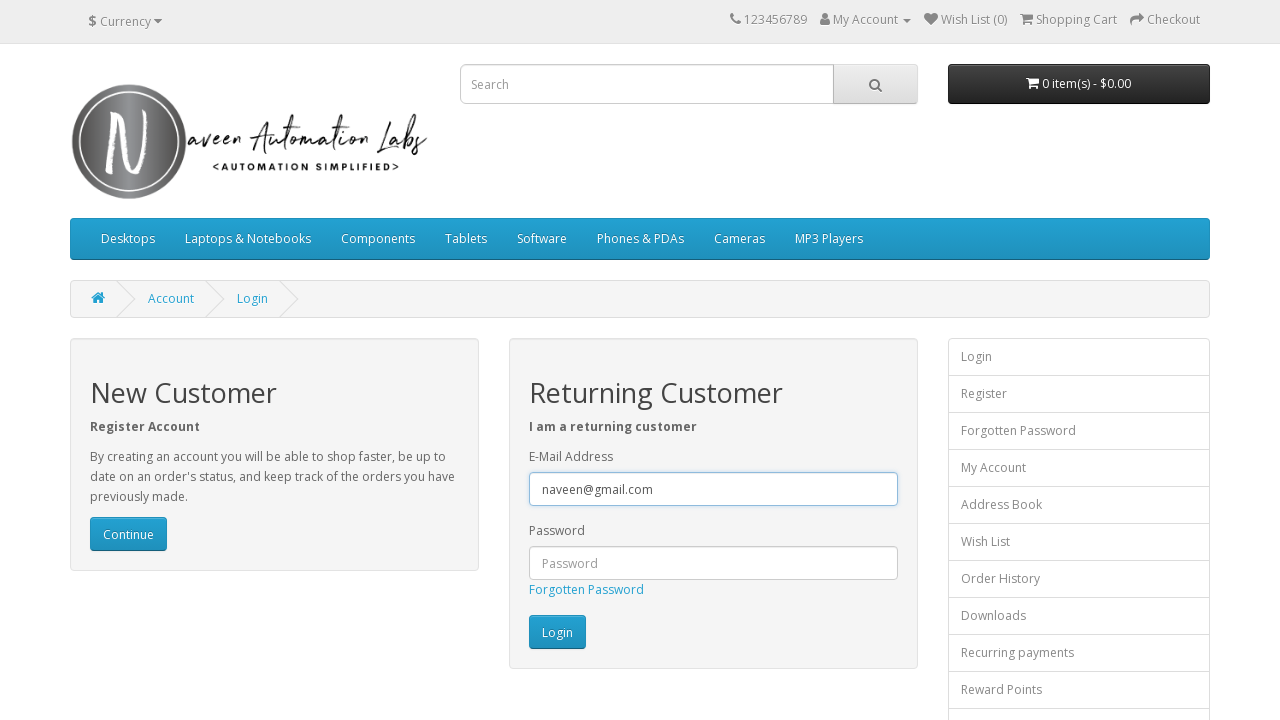

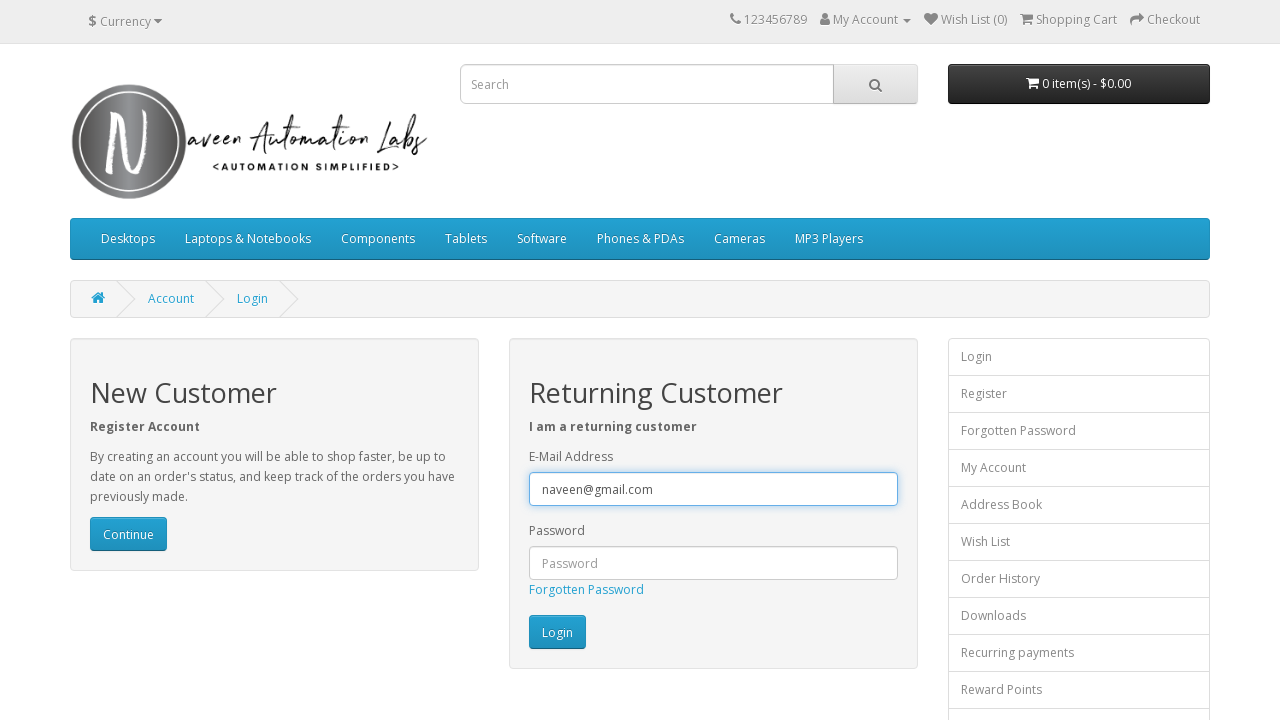